Tests radio button and checkbox functionality by selecting a radio button option and checking two checkboxes on a practice form page

Starting URL: https://codenboxautomationlab.com/practice/

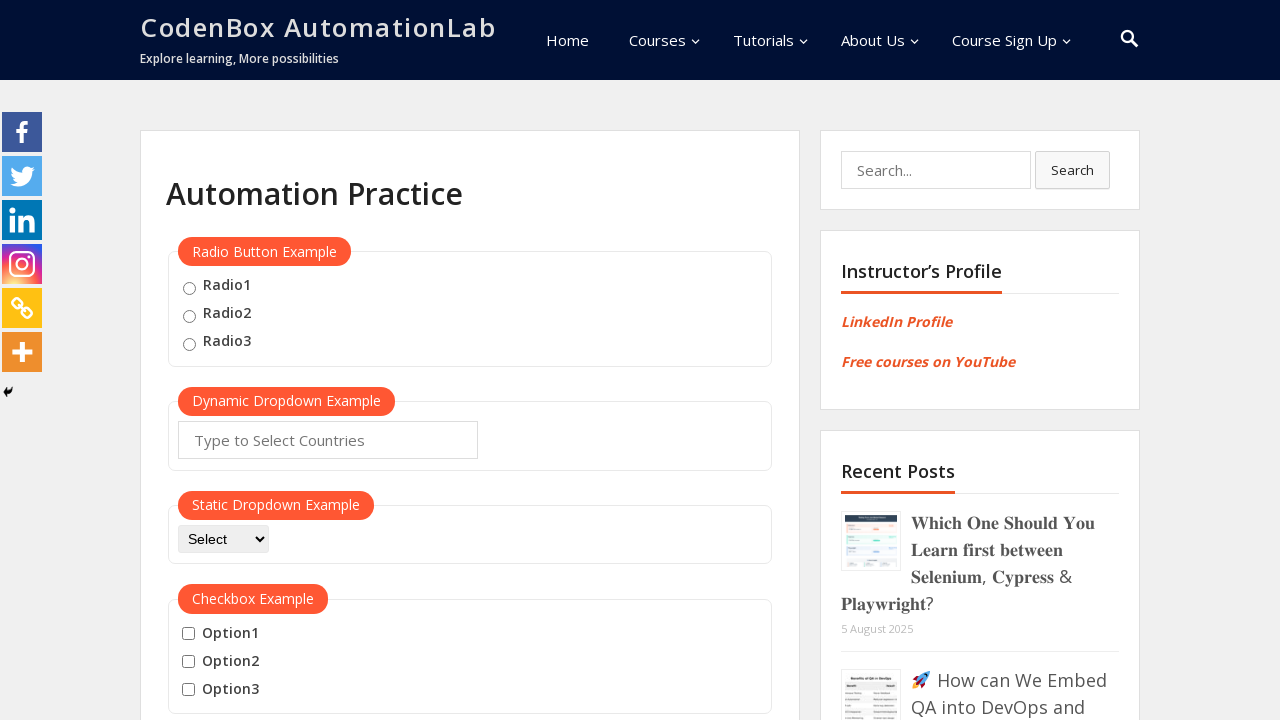

Selected radio button option 2 at (189, 316) on input[value='radio2']
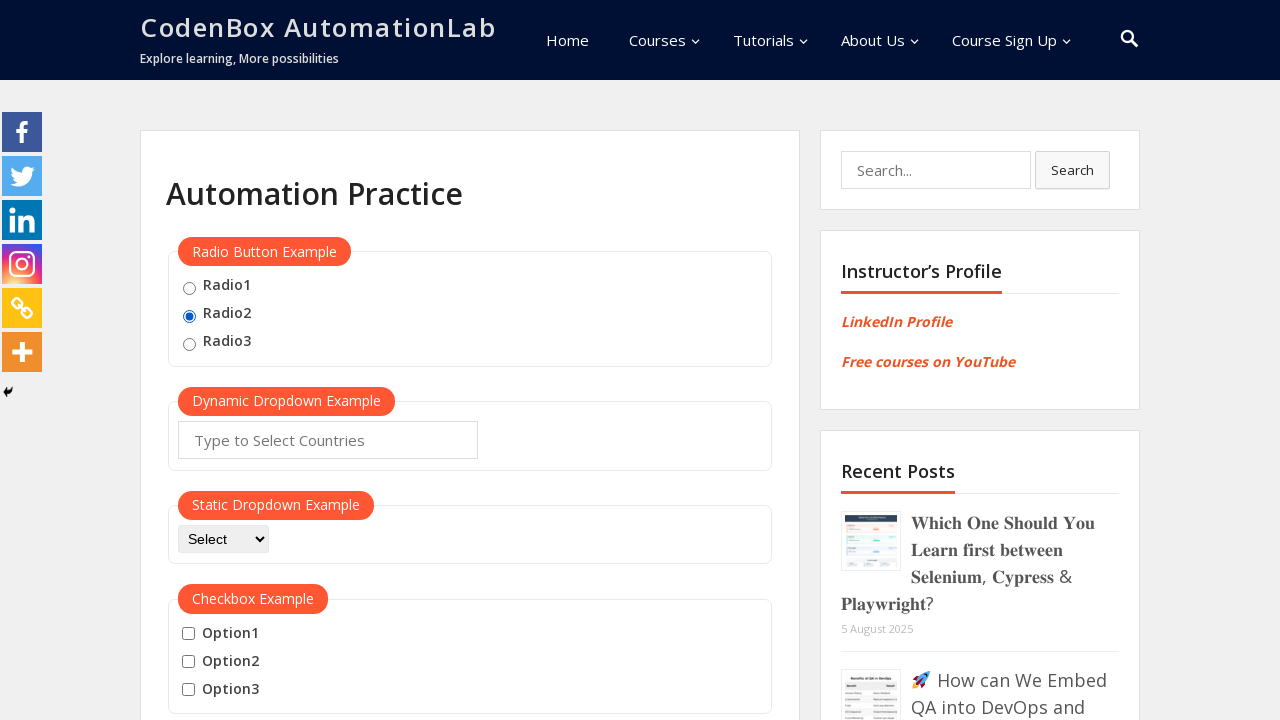

Checked checkbox option 1 at (188, 634) on #checkBoxOption1
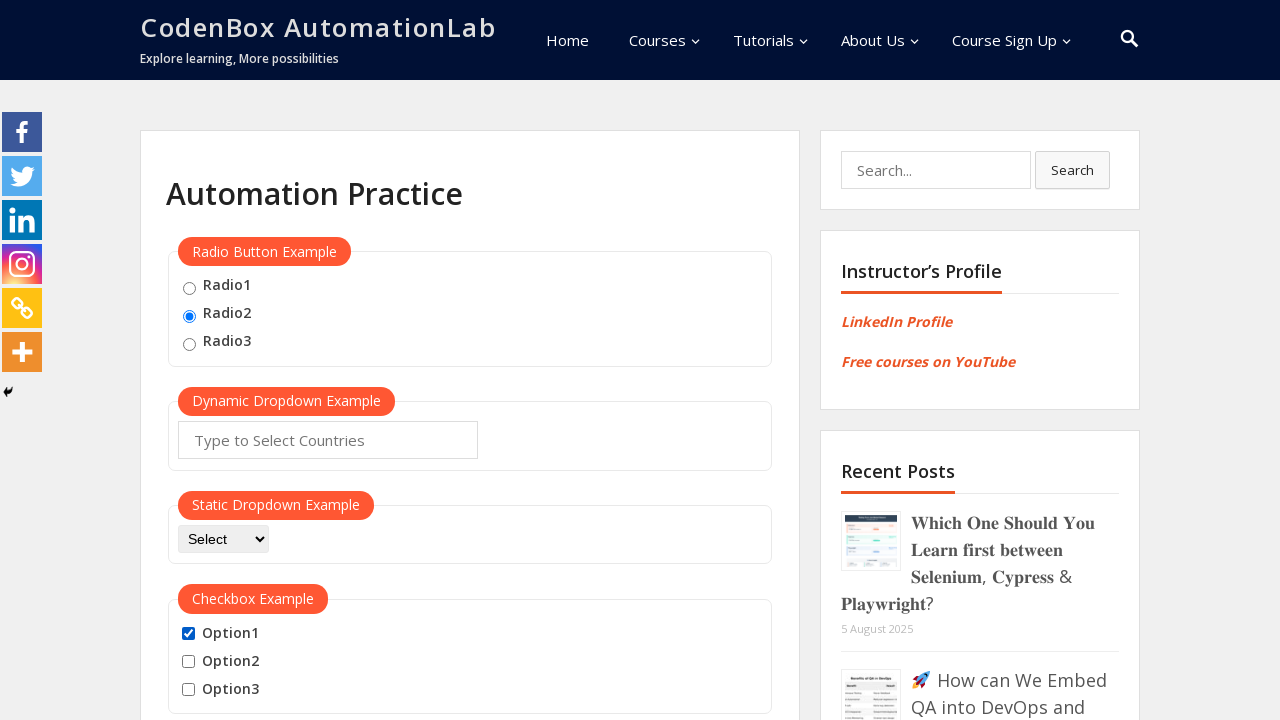

Checked checkbox option 3 at (188, 690) on #checkBoxOption3
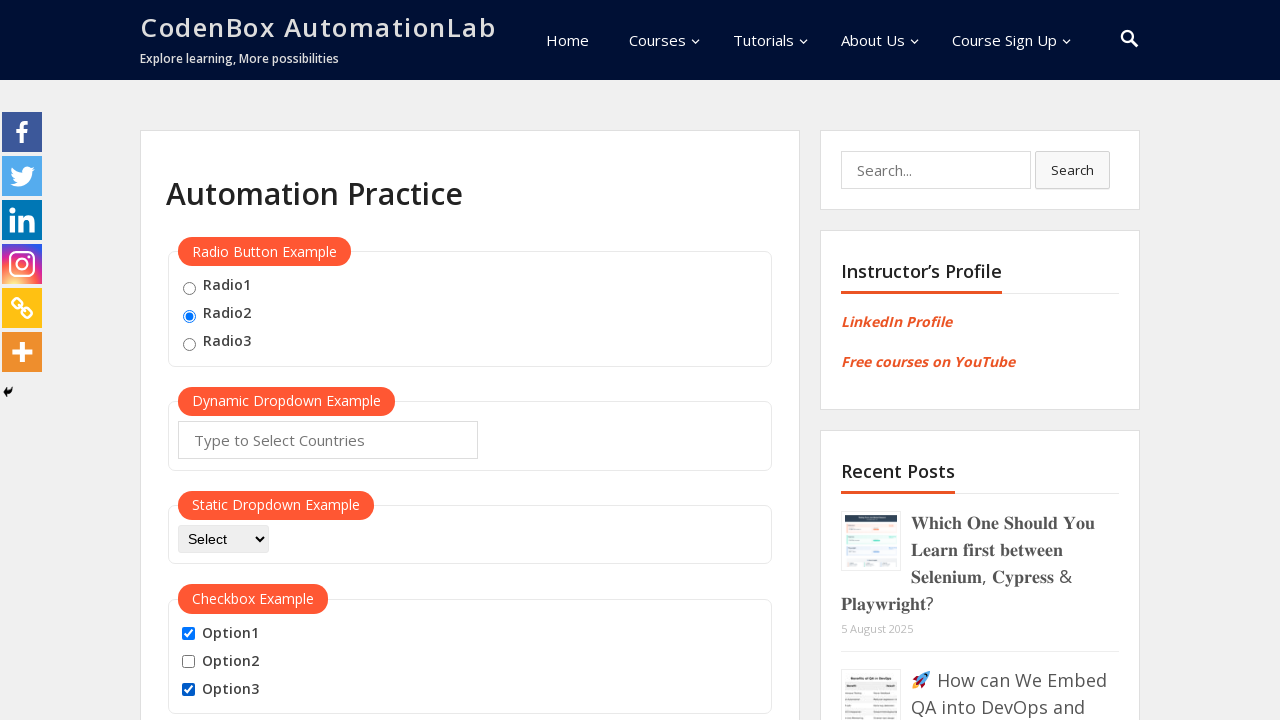

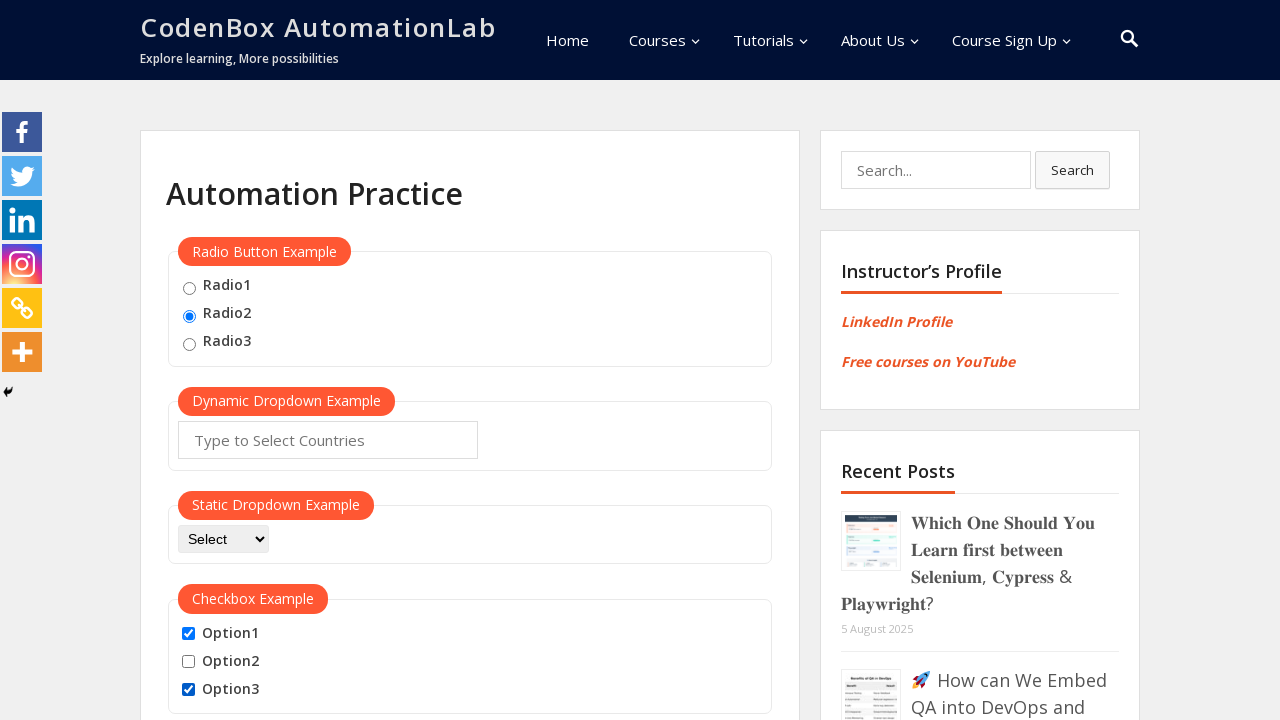